Tests that main and footer sections become visible when items are added

Starting URL: https://demo.playwright.dev/todomvc

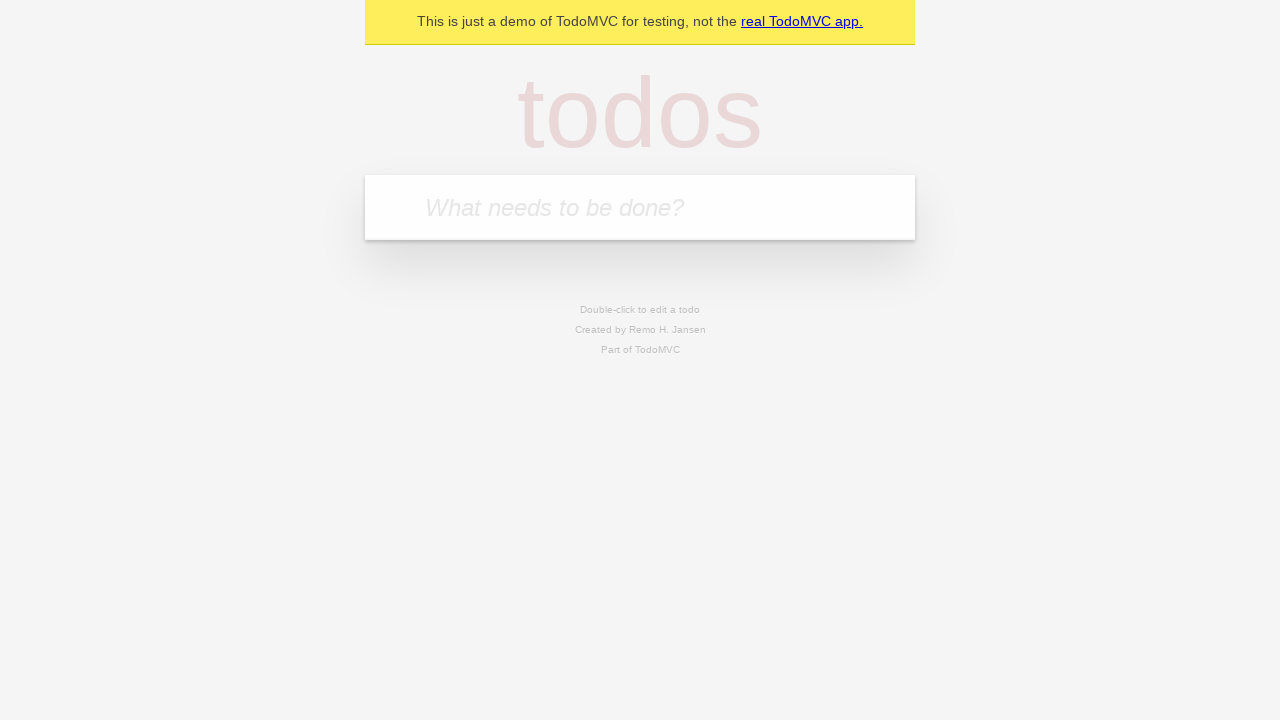

Filled new todo input field with 'buy some cheese' on .new-todo
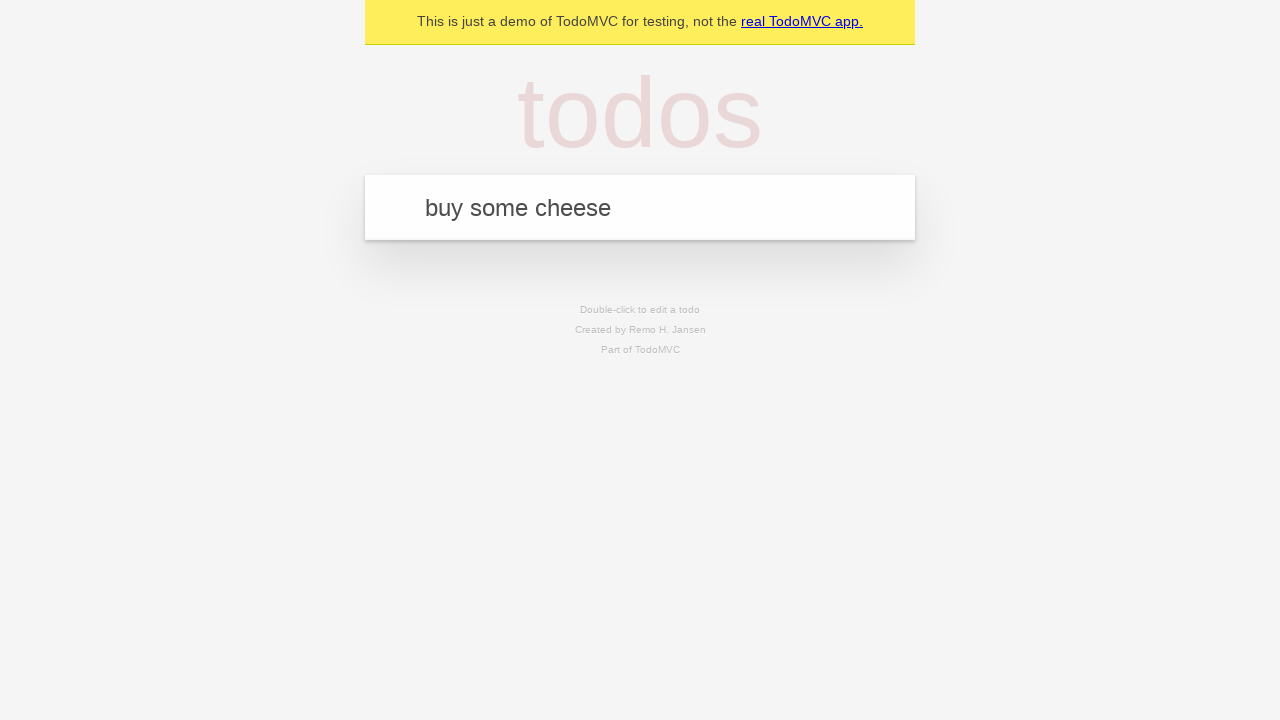

Pressed Enter to add todo item on .new-todo
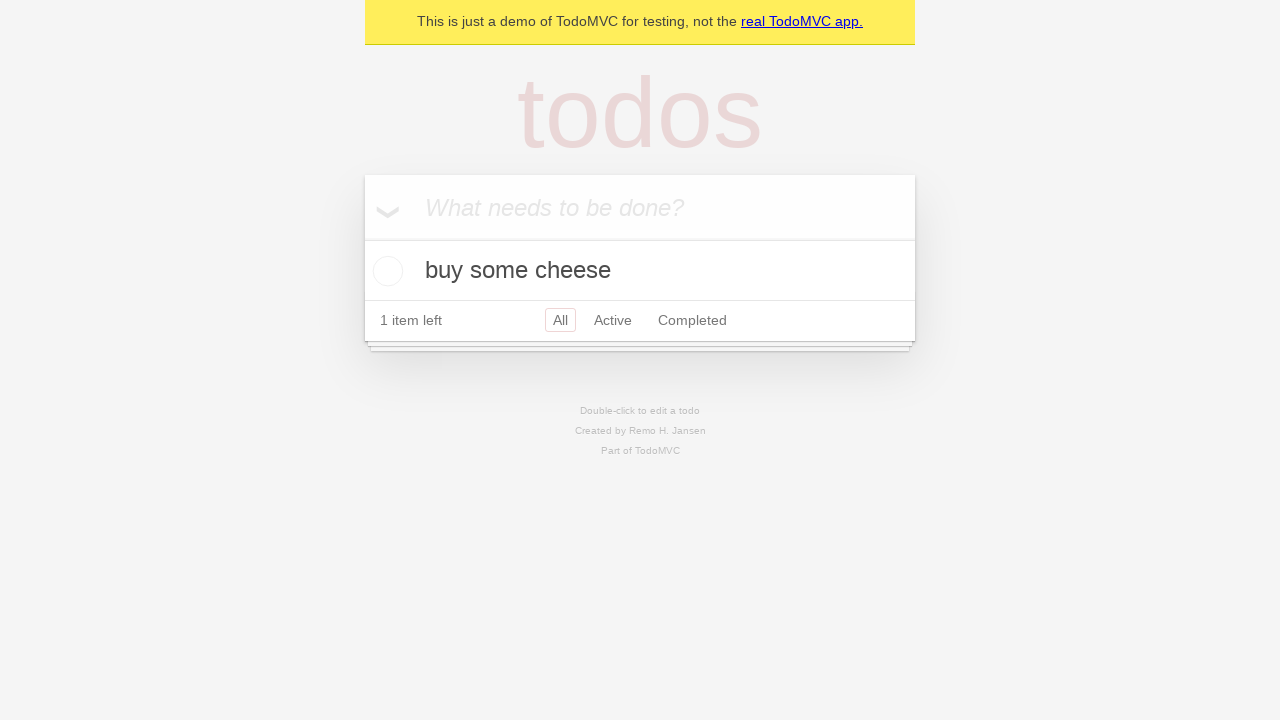

Main section became visible after item added
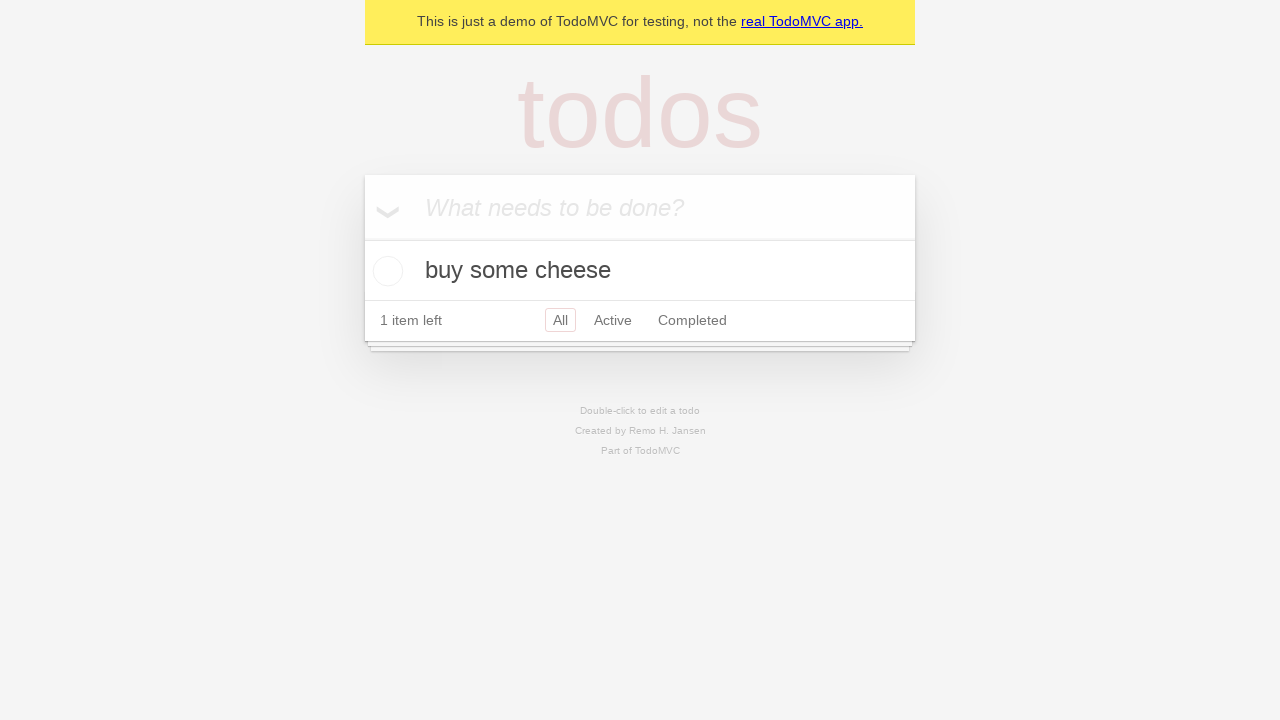

Footer section became visible after item added
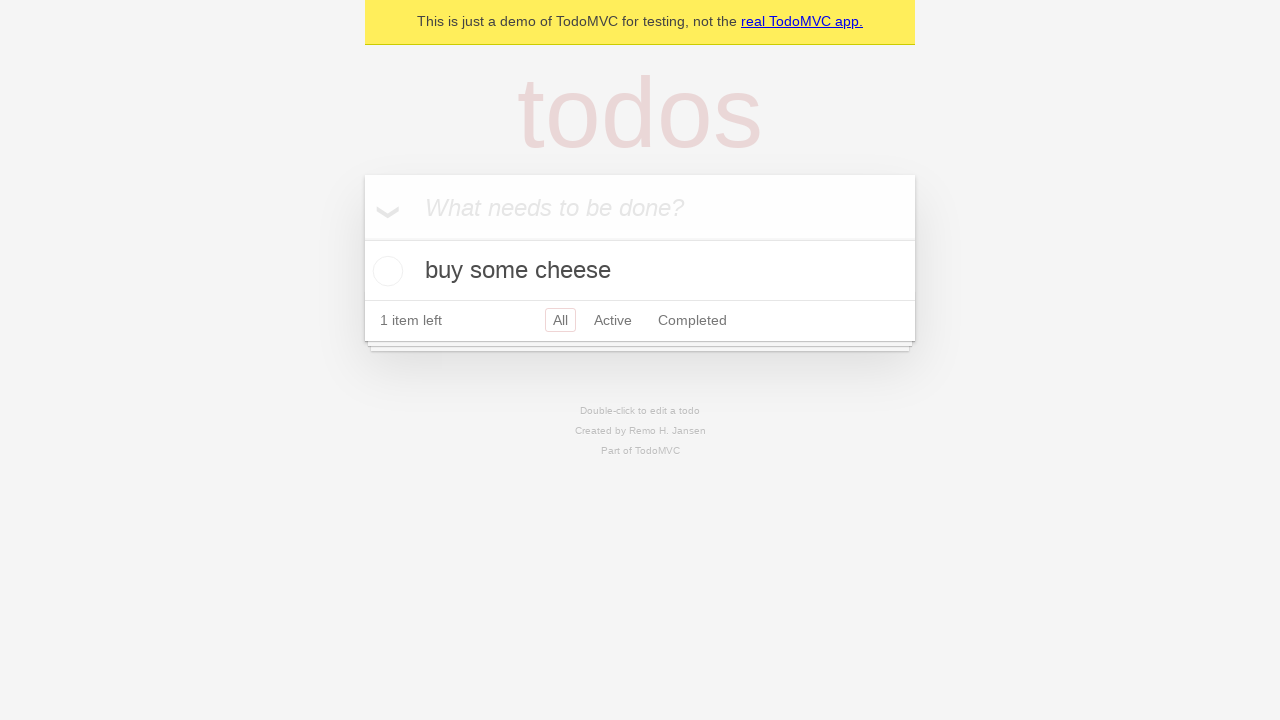

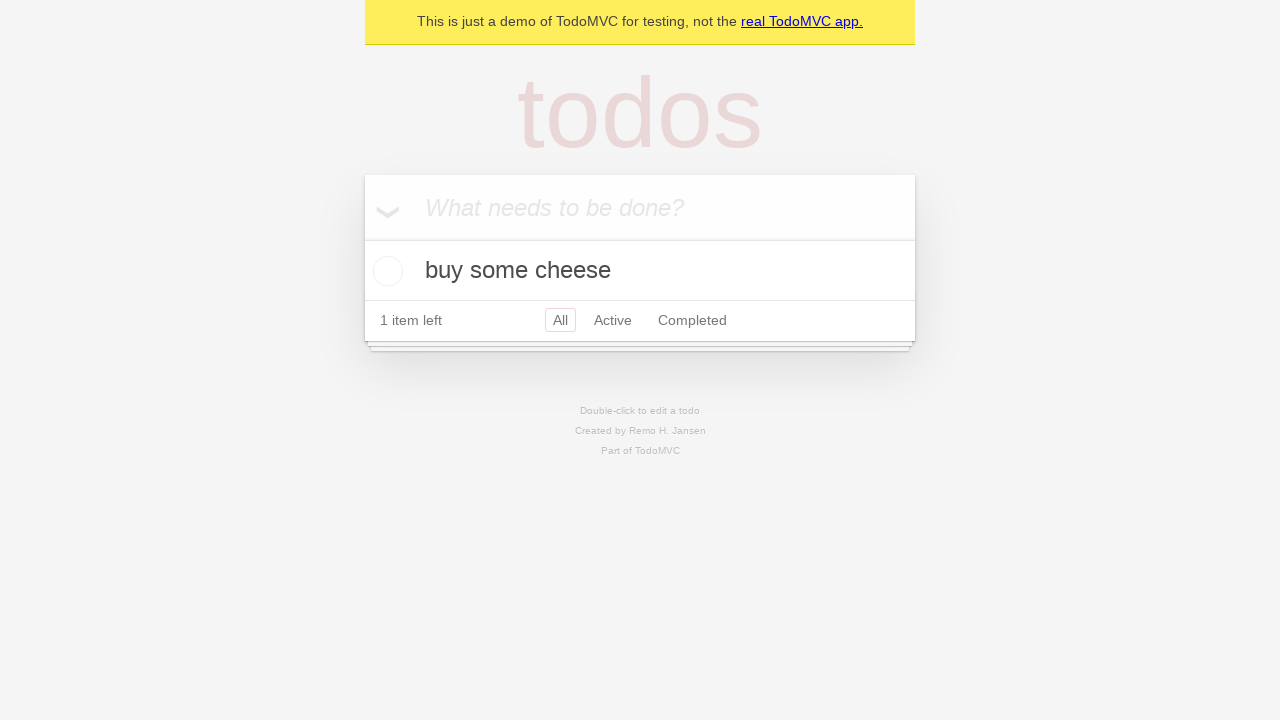